Tests the kanji search functionality by entering a kanji character in the search field and submitting the form, then verifying that kanji information loads.

Starting URL: https://www.yookoso.com/study/kanji-study/

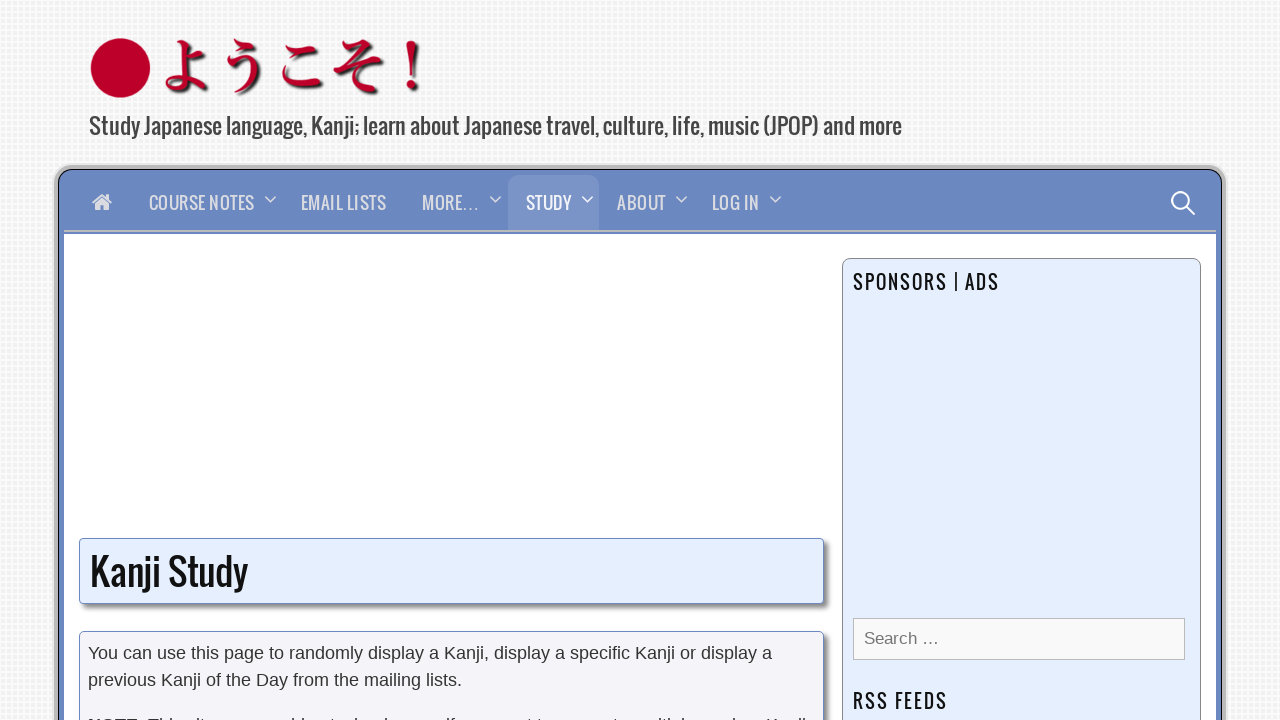

Search input field is visible
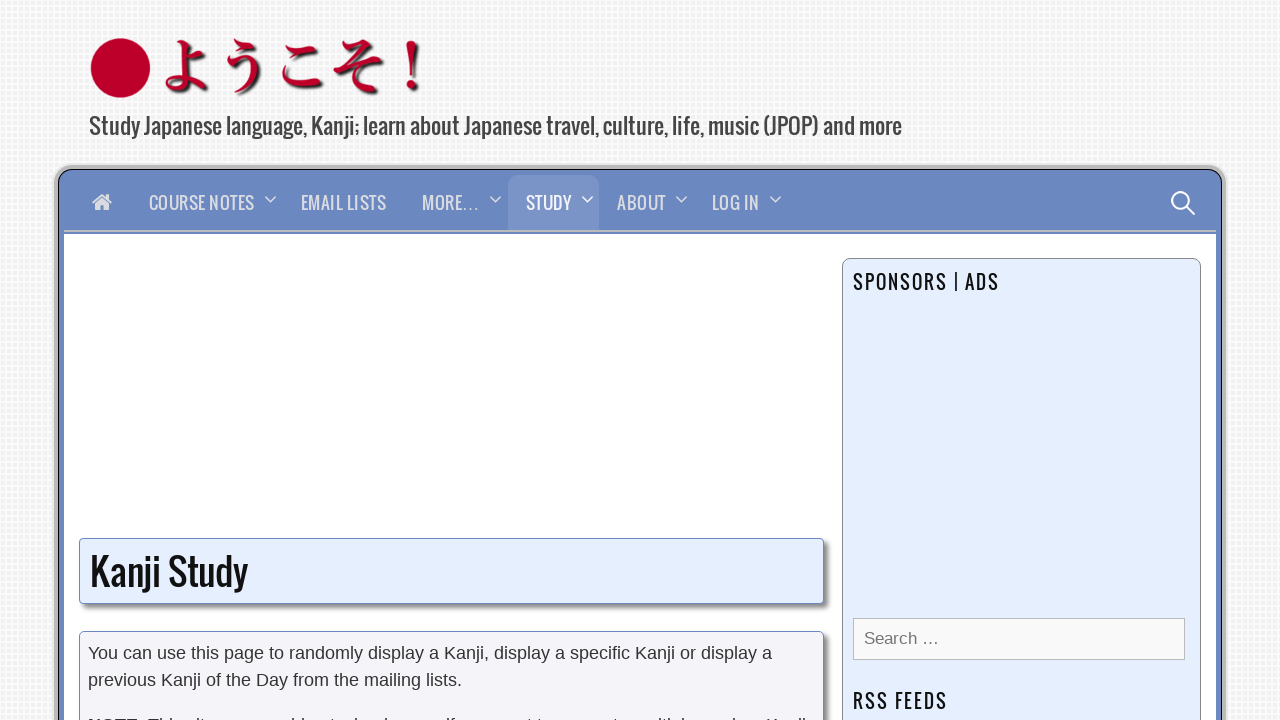

Filled search field with kanji character '日' on xpath=/html/body/div[2]/div[2]/div/div[1]/div/div/div[3]/form/p[2]/input[1]
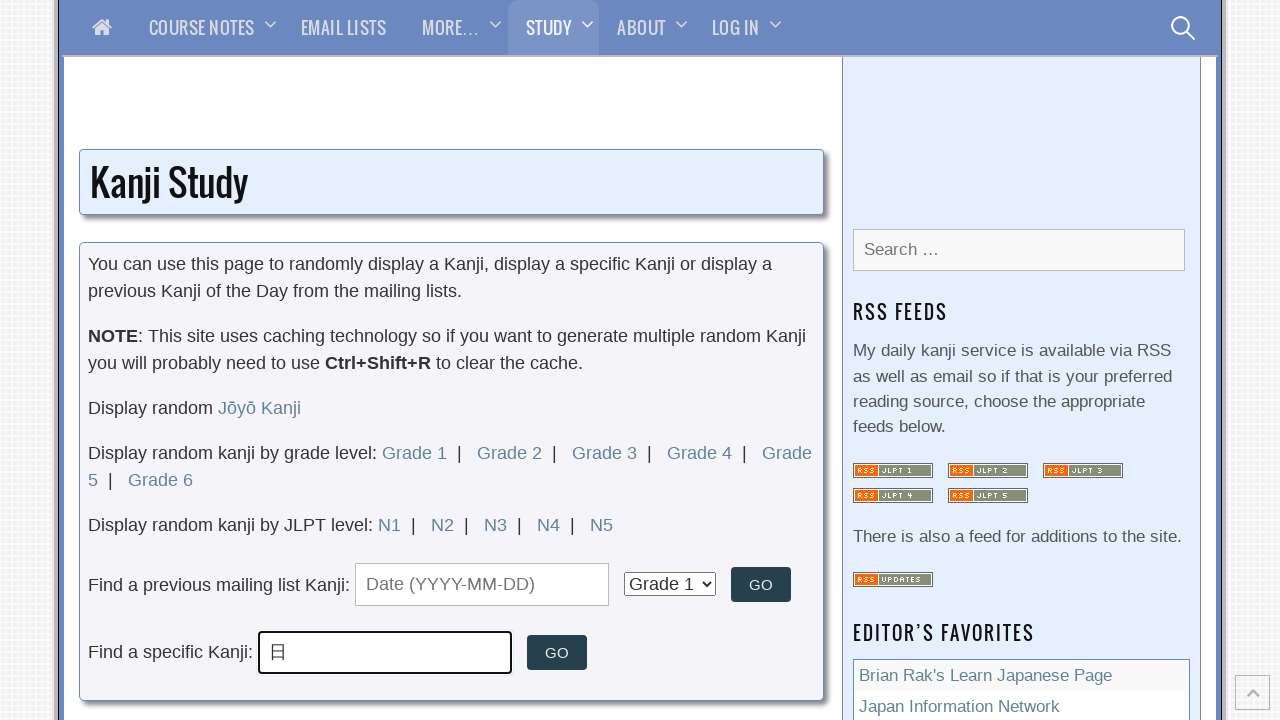

Clicked submit button to search for kanji at (557, 653) on xpath=/html/body/div[2]/div[2]/div/div[1]/div/div/div[3]/form/p[2]/input[2]
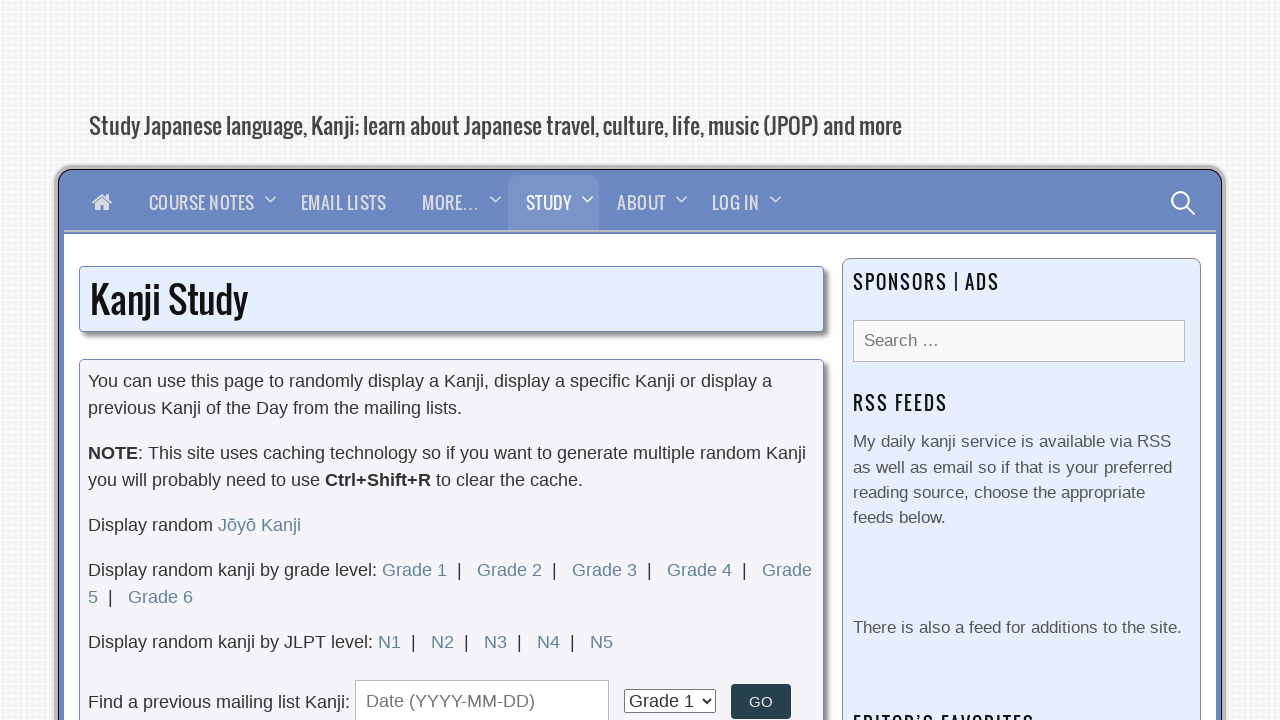

Kanji information loaded successfully
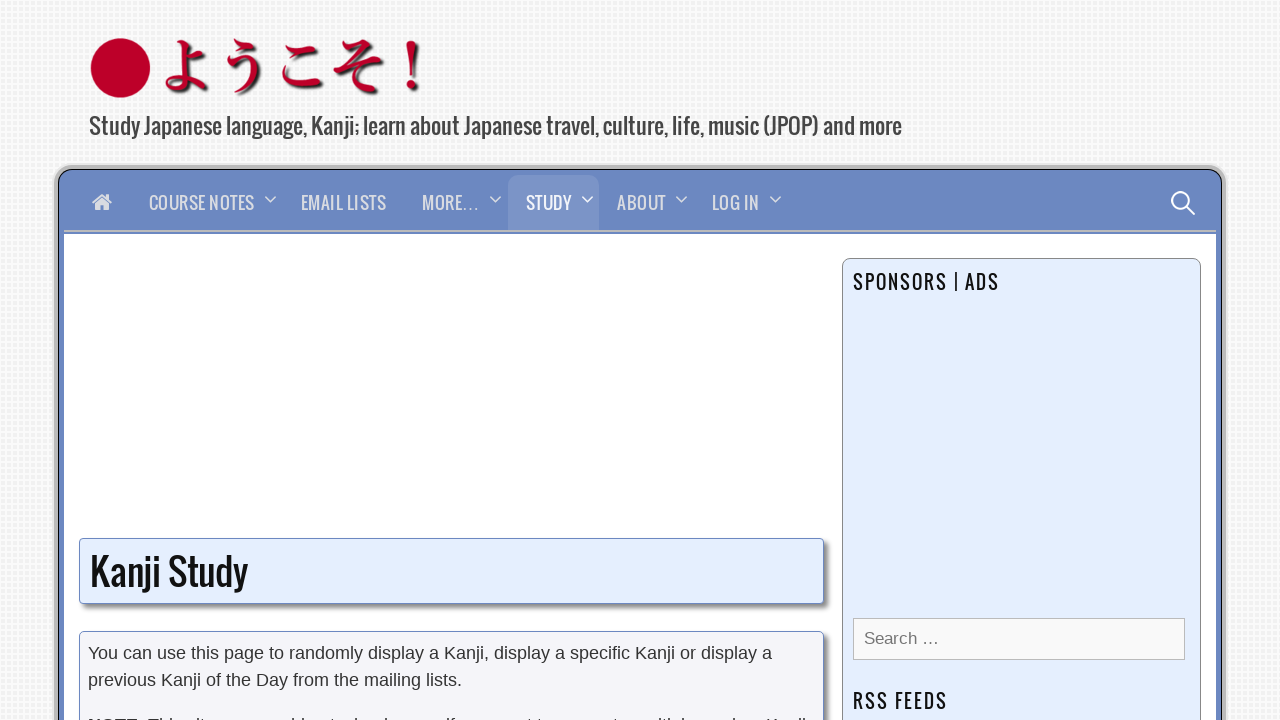

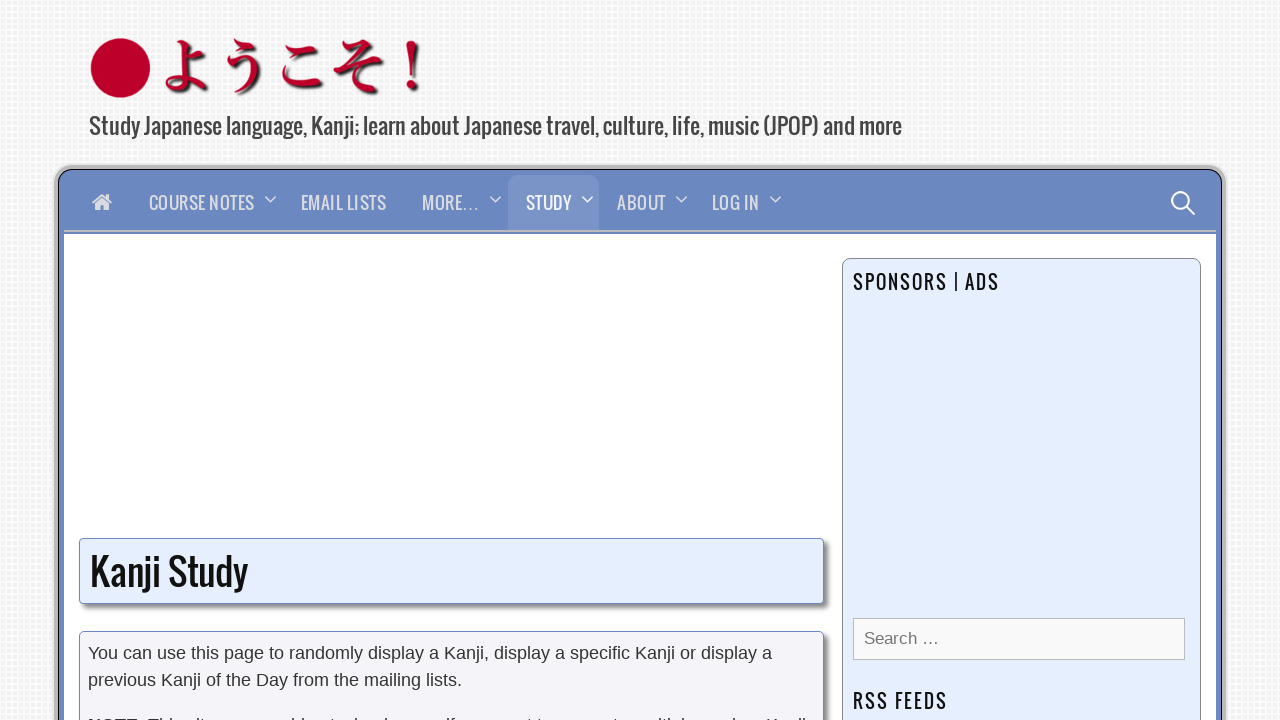